Tests entering text in a JavaScript prompt dialog, accepting it, and verifying the result text on the page

Starting URL: https://qavbox.github.io/demo/alerts/

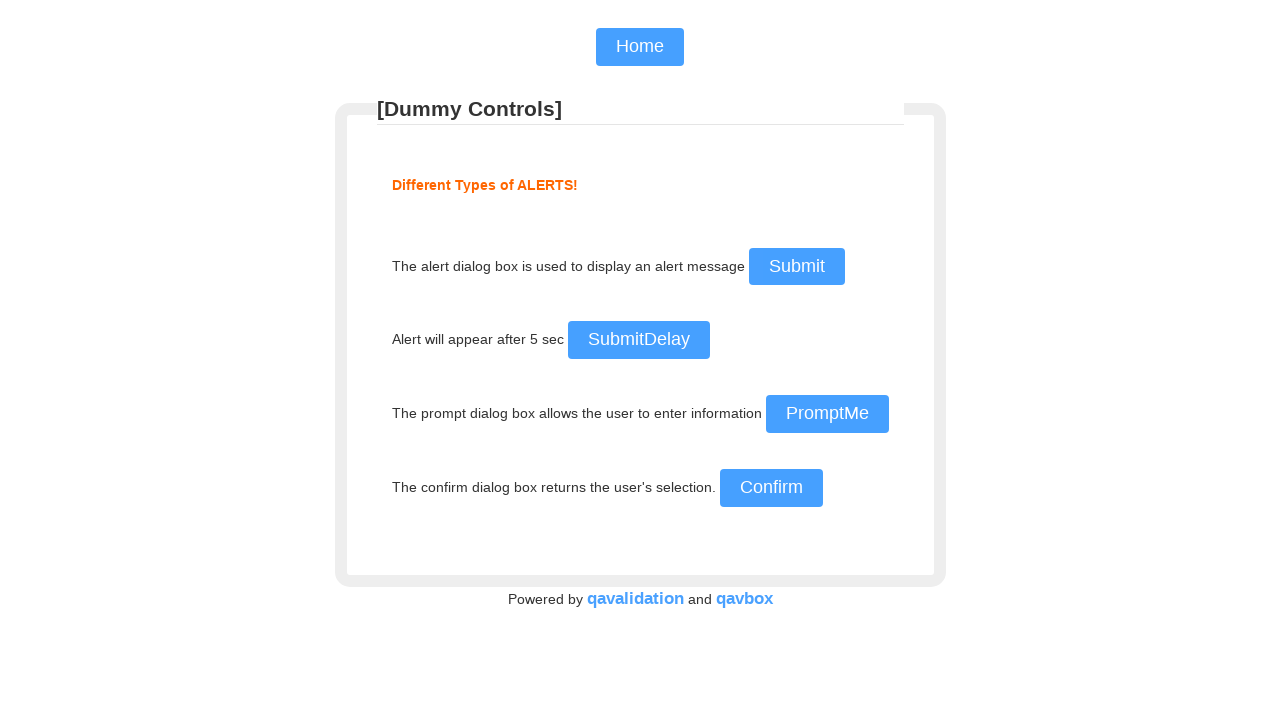

Set up dialog handler to accept prompt with text 'Shazzad'
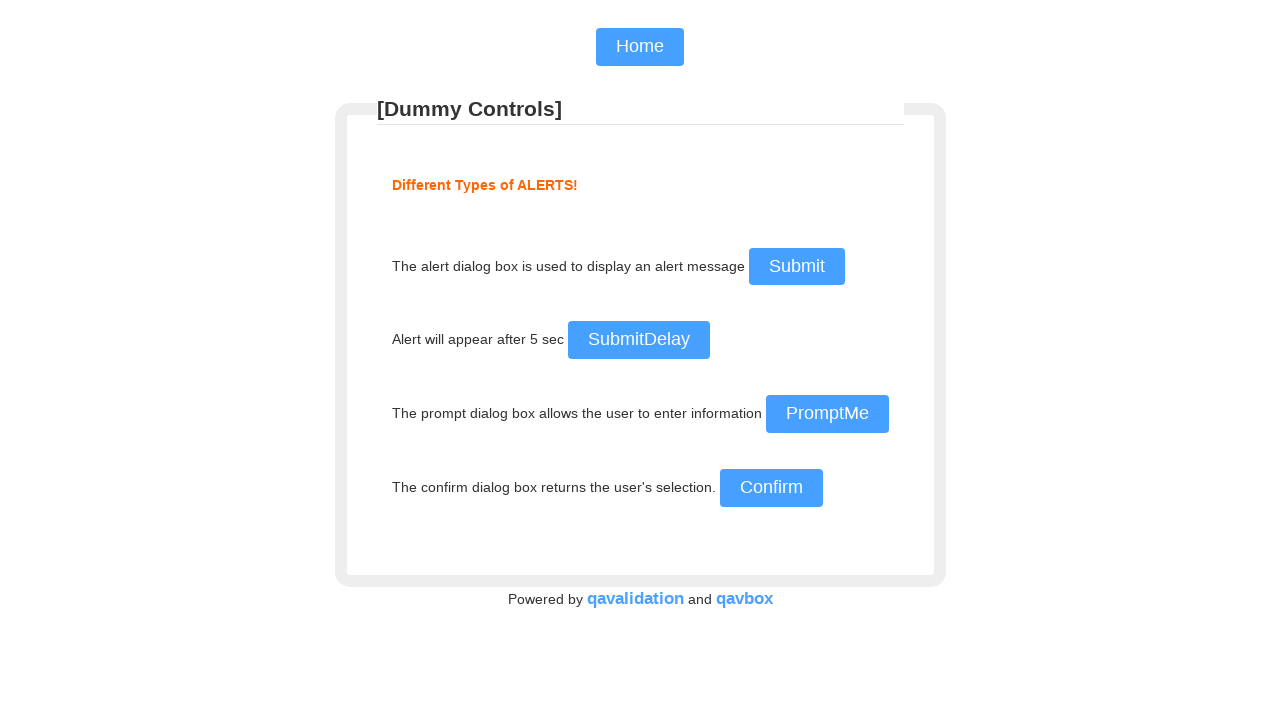

Clicked prompt button to trigger JavaScript dialog at (827, 414) on input#prompt
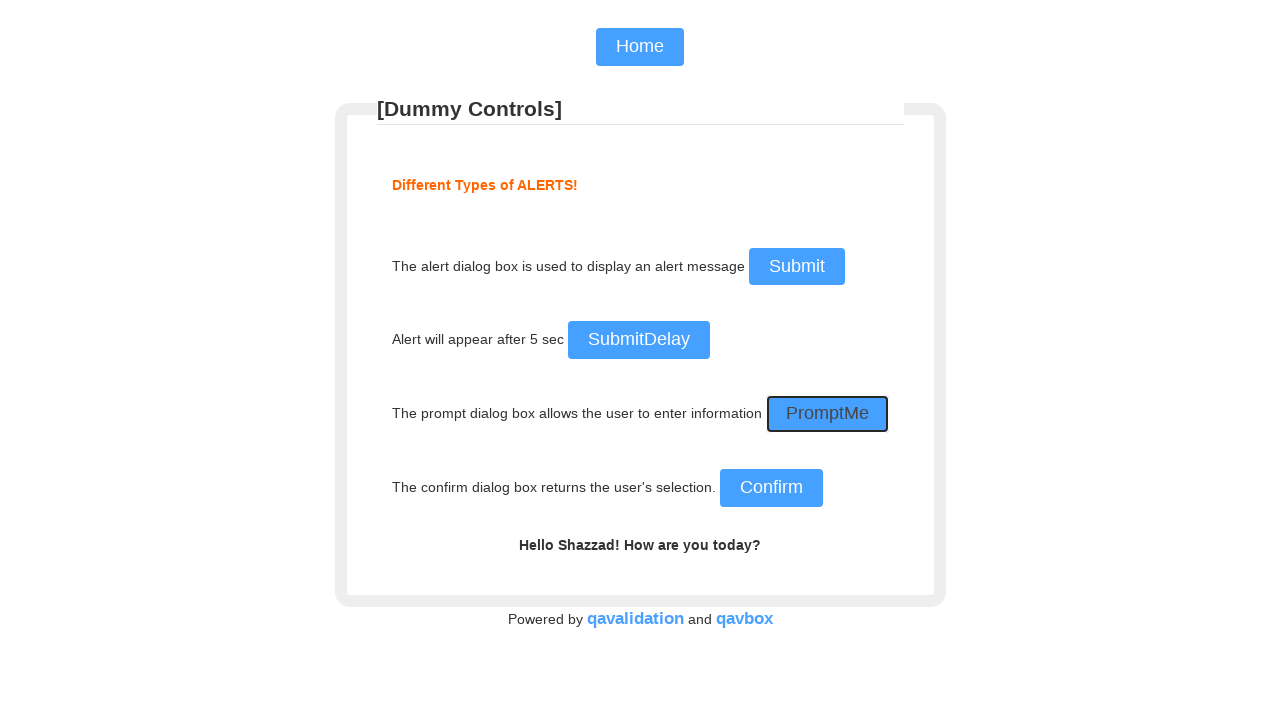

Result paragraph element loaded on page
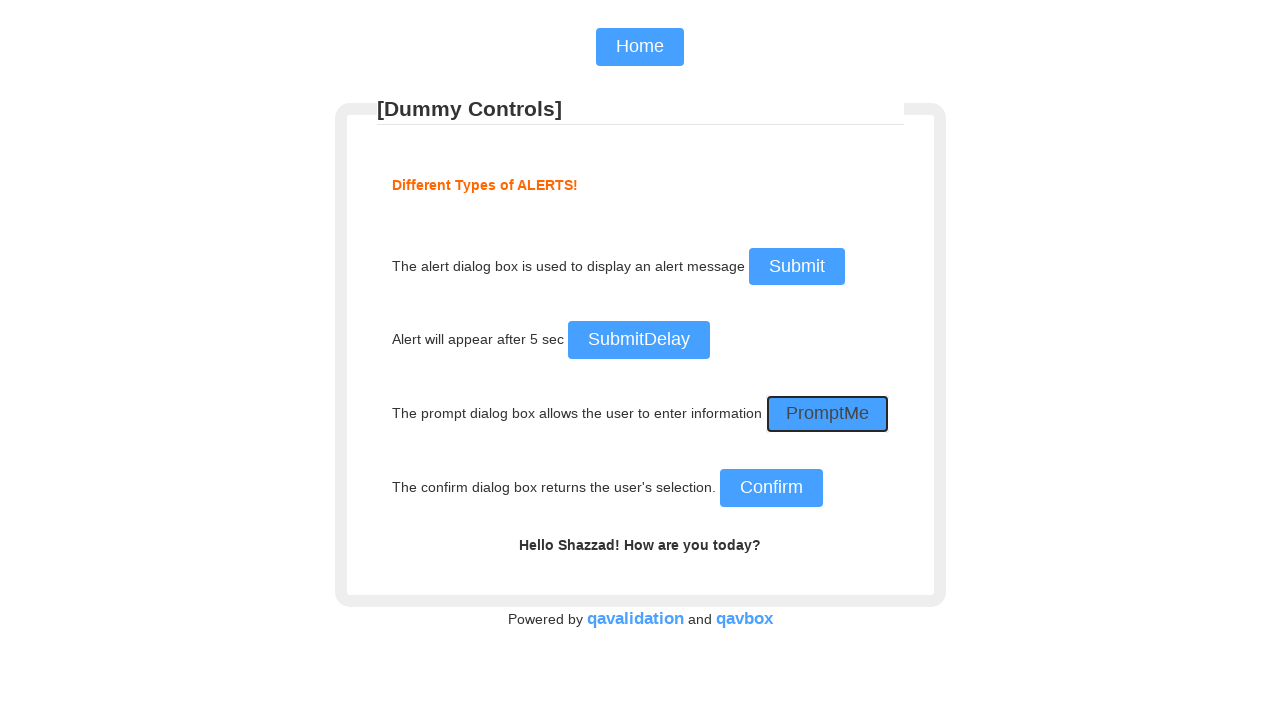

Retrieved text content from result paragraph
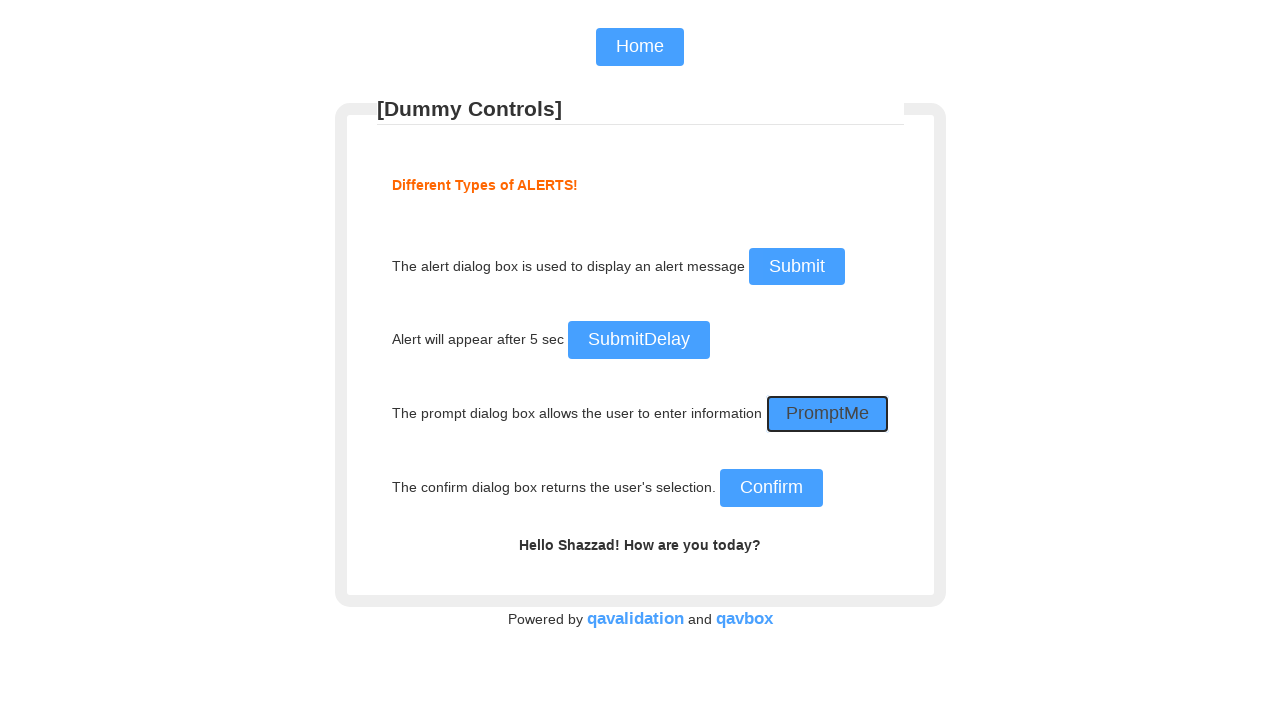

Verified result text matches expected value 'Hello Shazzad! How are you today?'
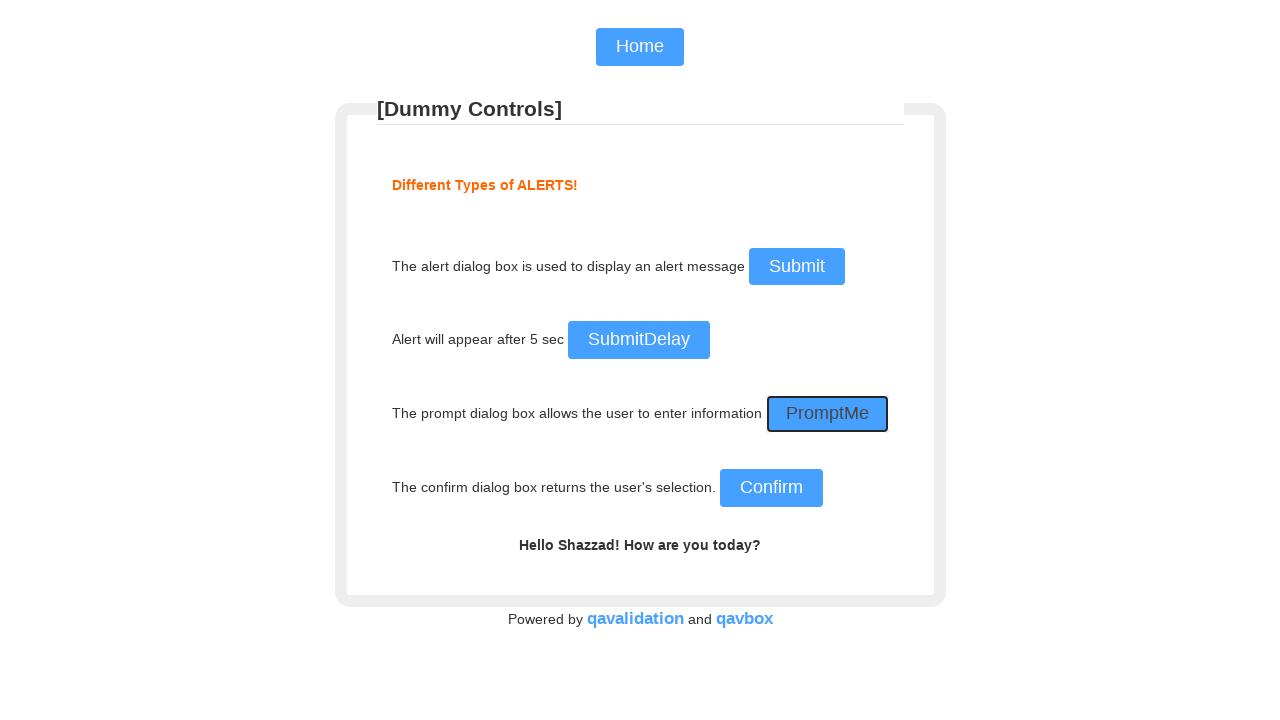

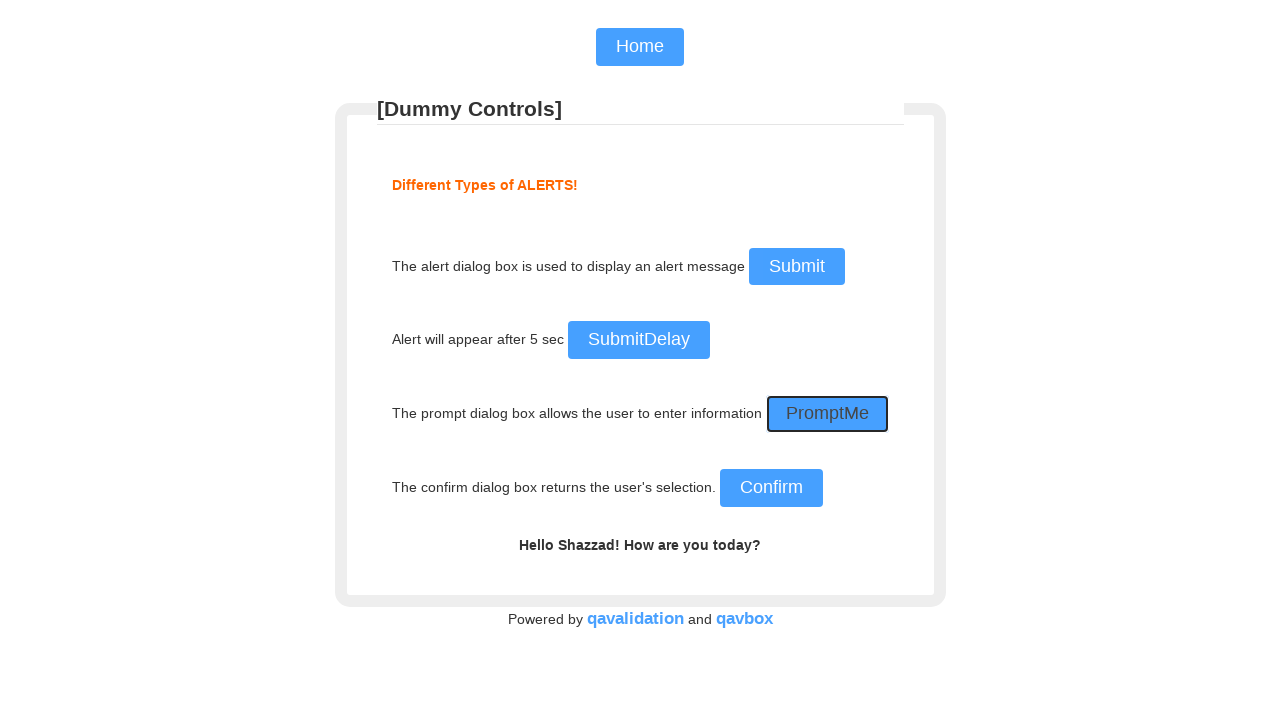